Navigates to itlearn360.com and verifies that anchor links are present on the page

Starting URL: https://www.itlearn360.com/

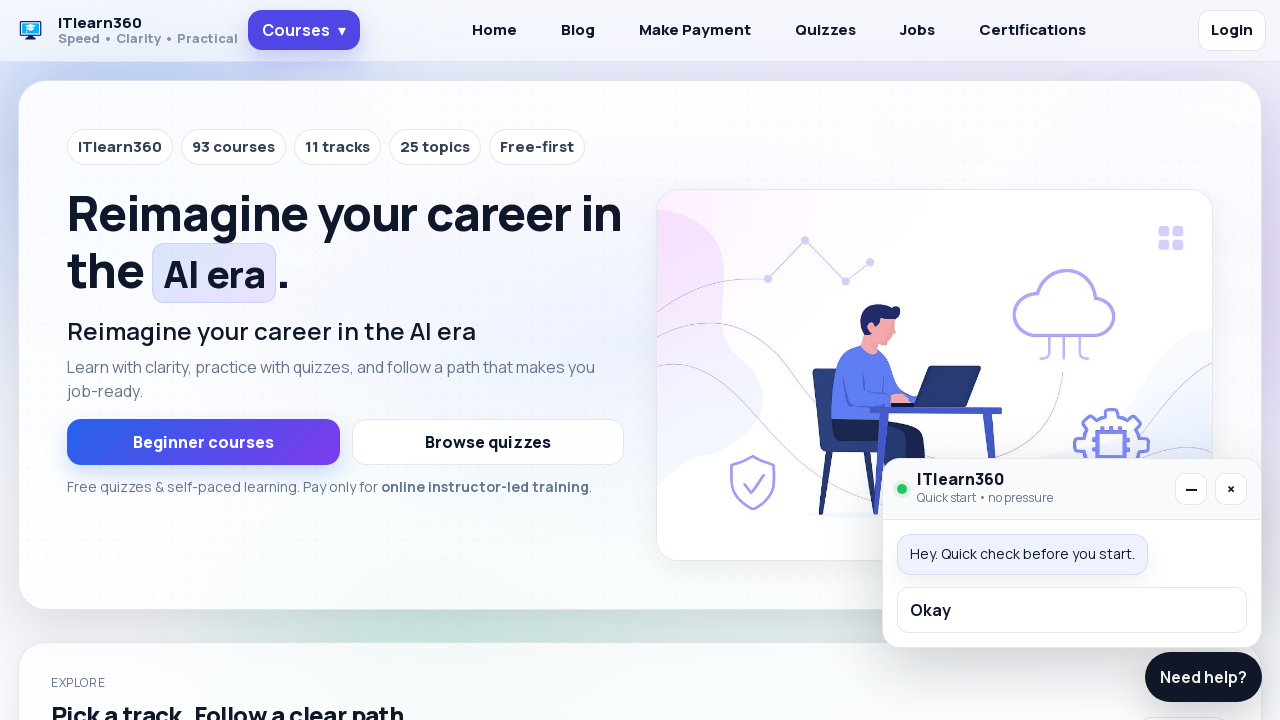

Navigated to https://www.itlearn360.com/
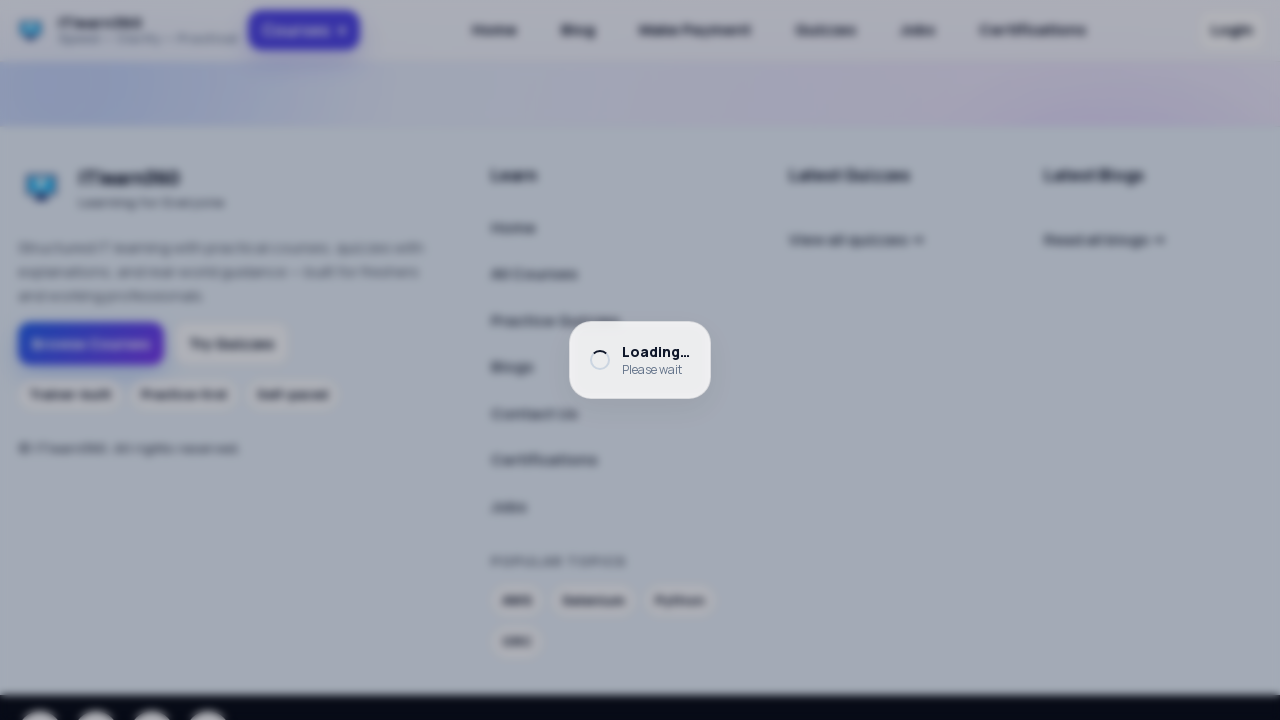

Waited for anchor links to be present on the page
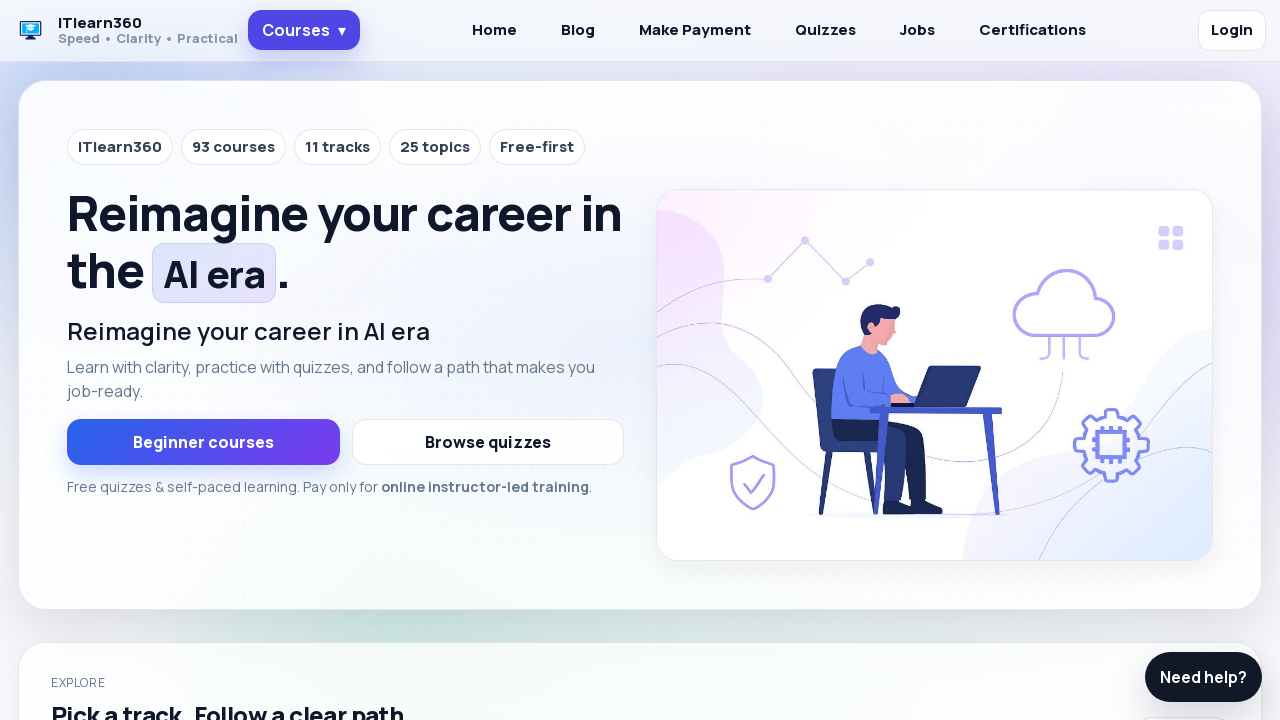

Located all anchor links on the page
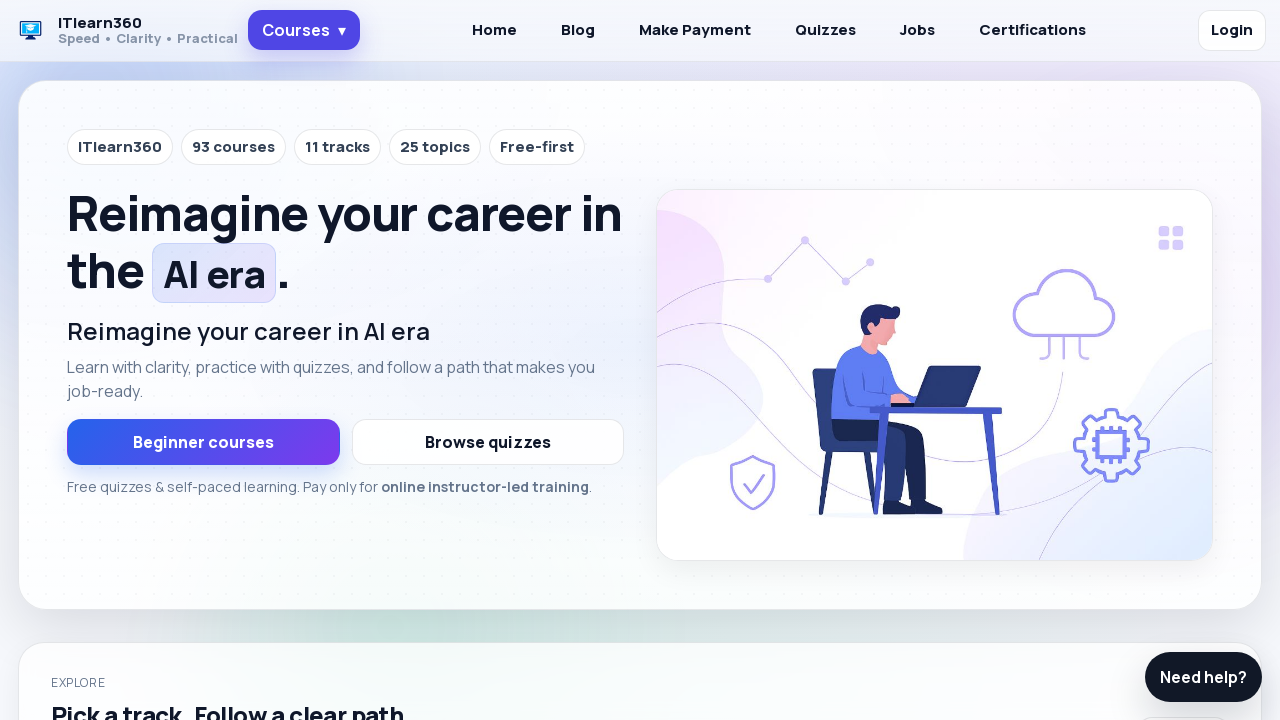

Verified that anchor links are present on the page
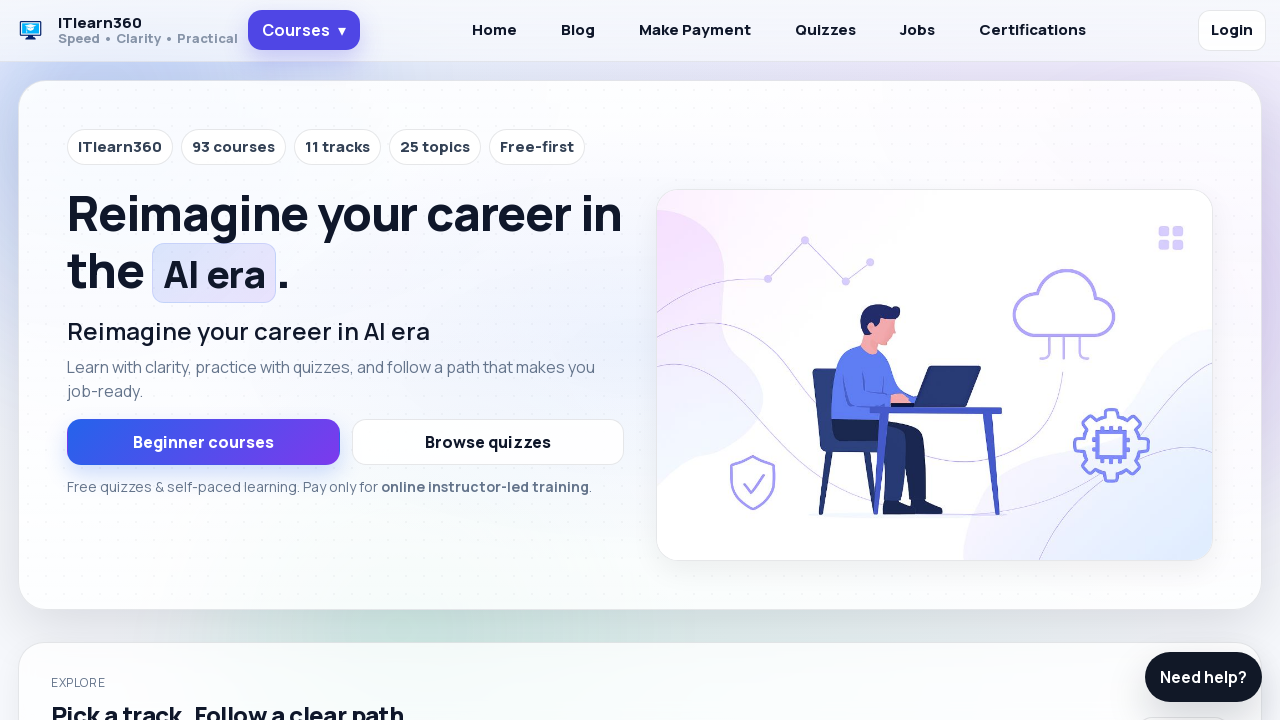

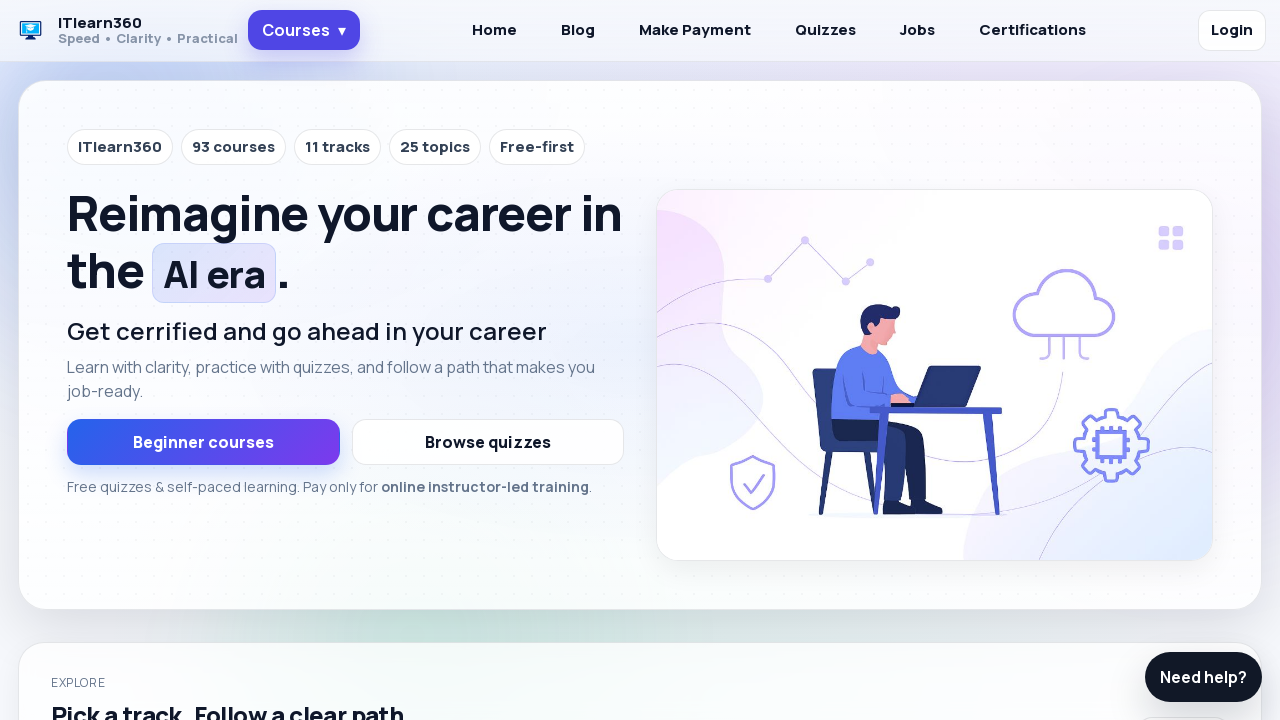